Tests opening a new window by clicking the window button and verifying the new window navigates to the expected URL

Starting URL: https://demoqa.com/browser-windows

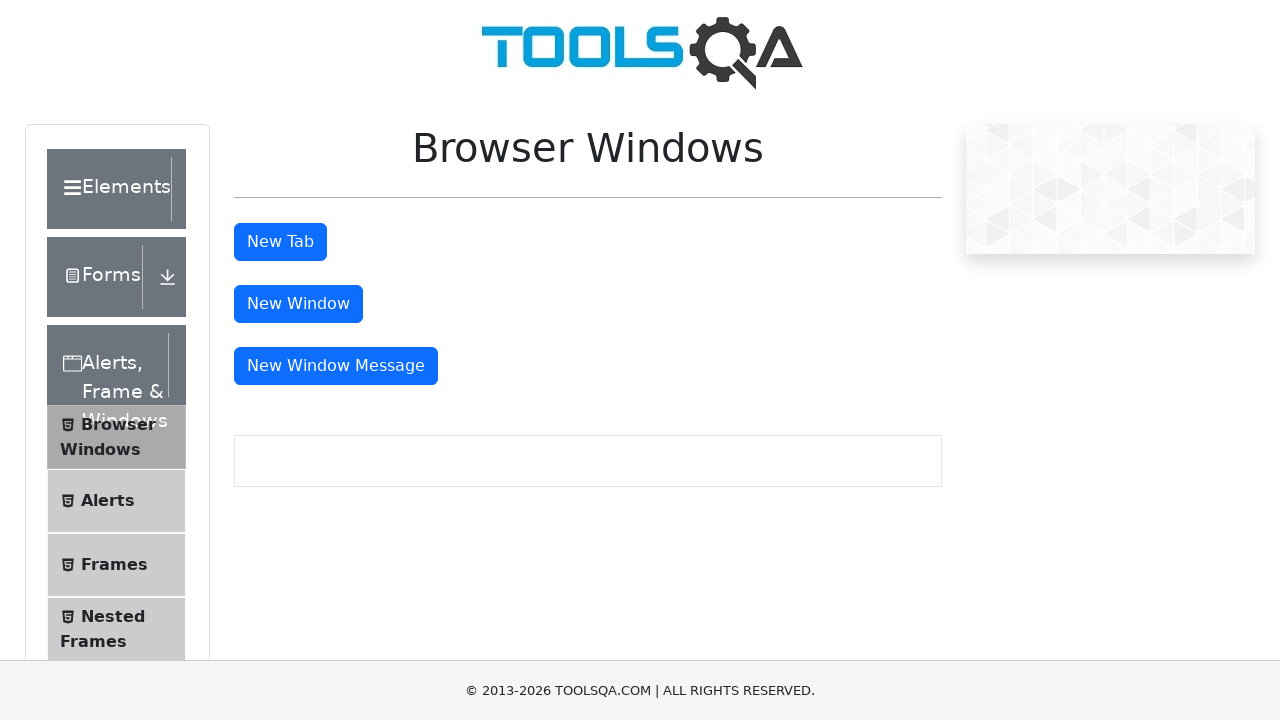

Clicked window button to open new window at (298, 304) on #windowButton
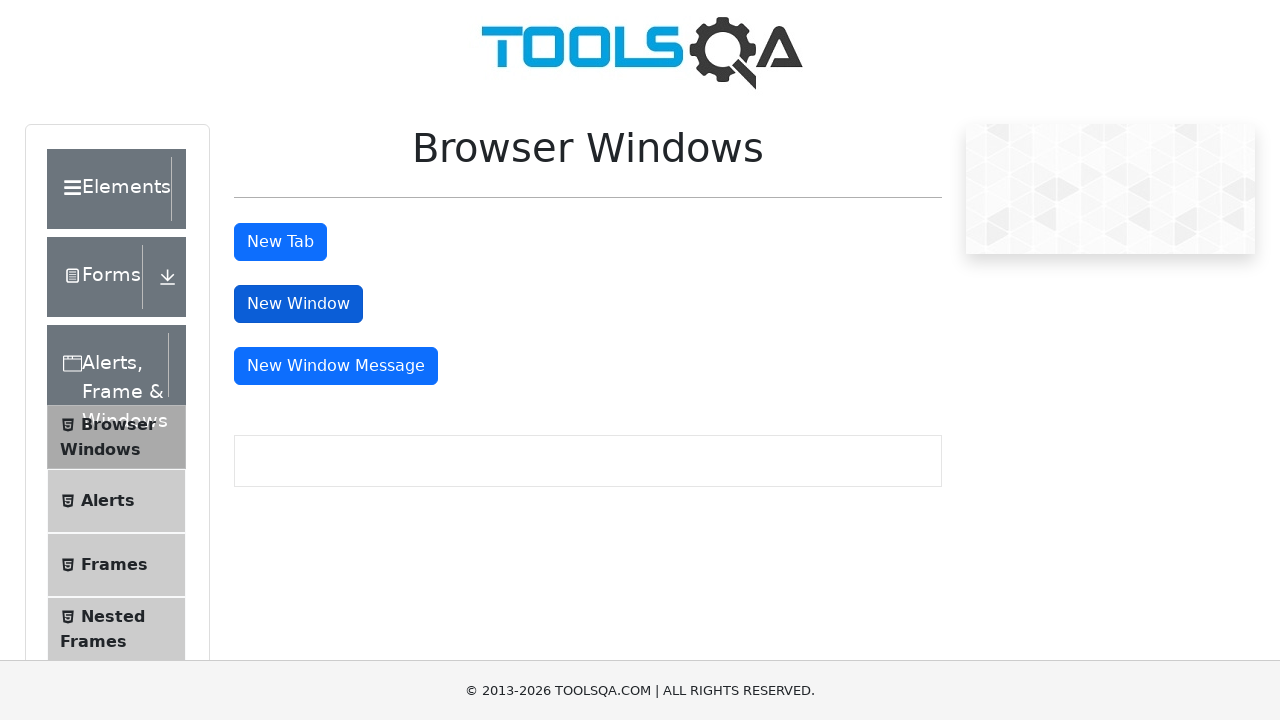

New window popup appeared
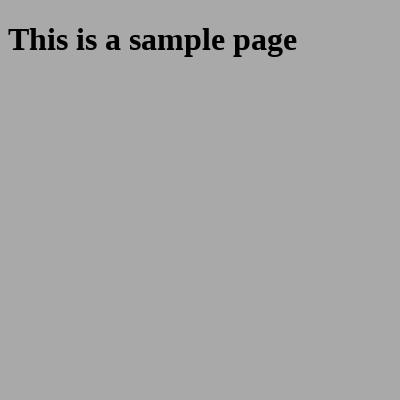

New window finished loading
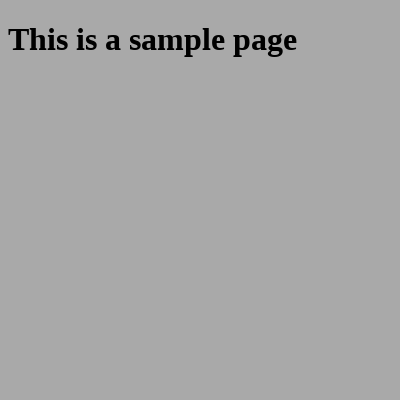

Verified new window navigated to https://demoqa.com/sample
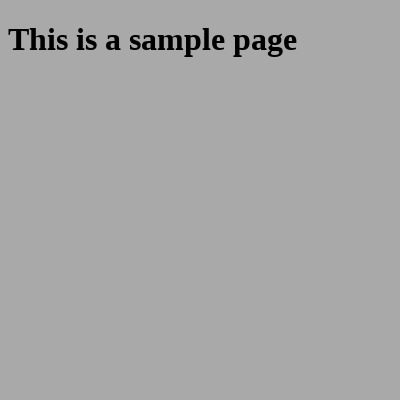

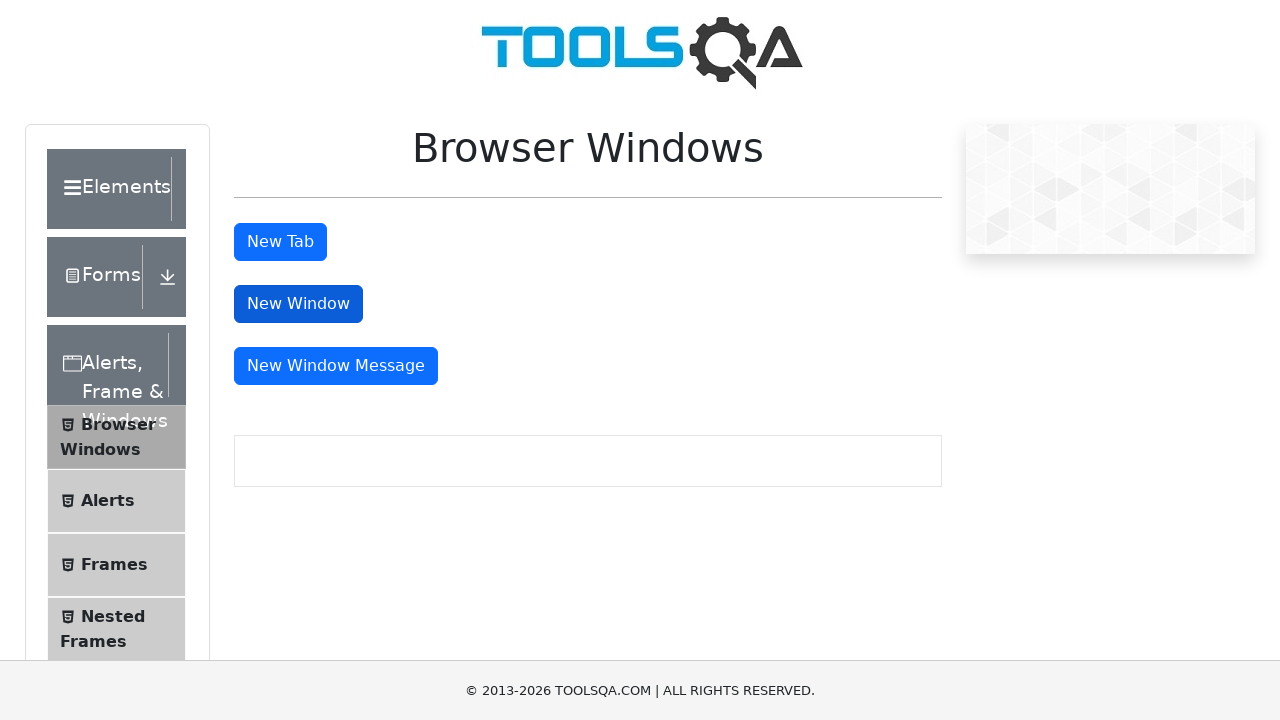